Tests that new todo items are appended to the bottom of the list and the counter shows the correct count

Starting URL: https://demo.playwright.dev/todomvc

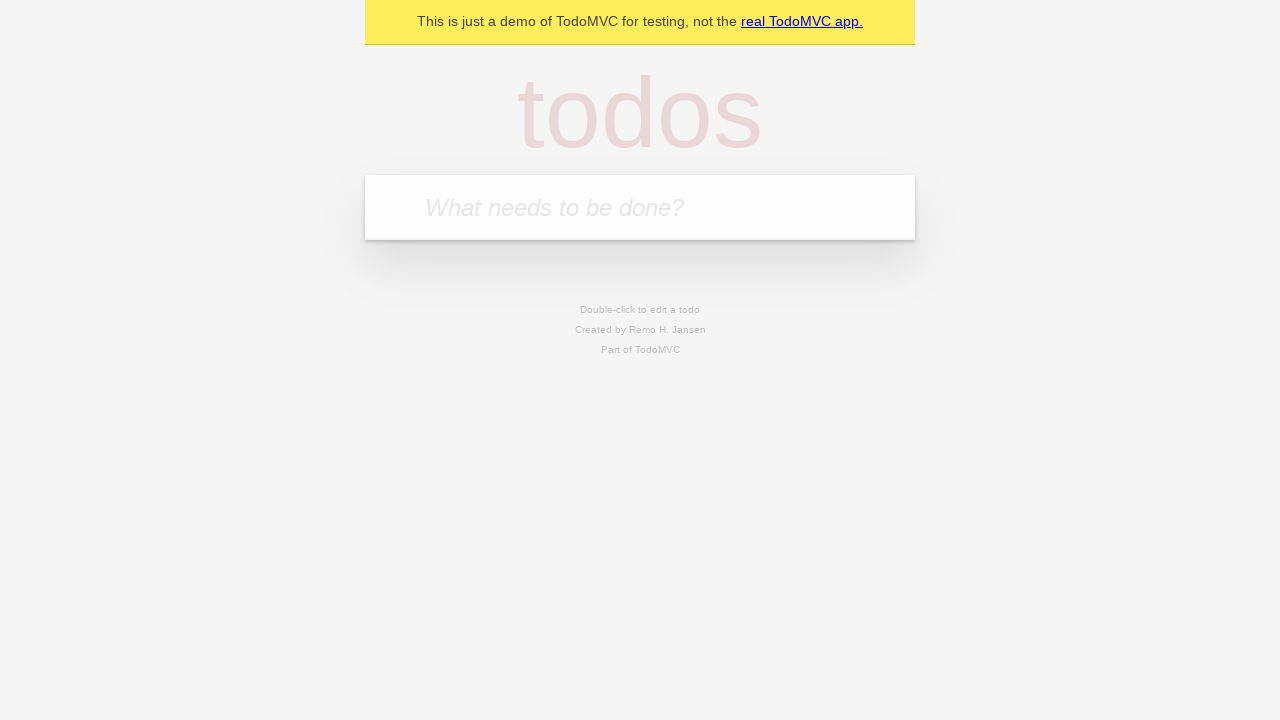

Filled todo input with 'buy some cheese' on internal:attr=[placeholder="What needs to be done?"i]
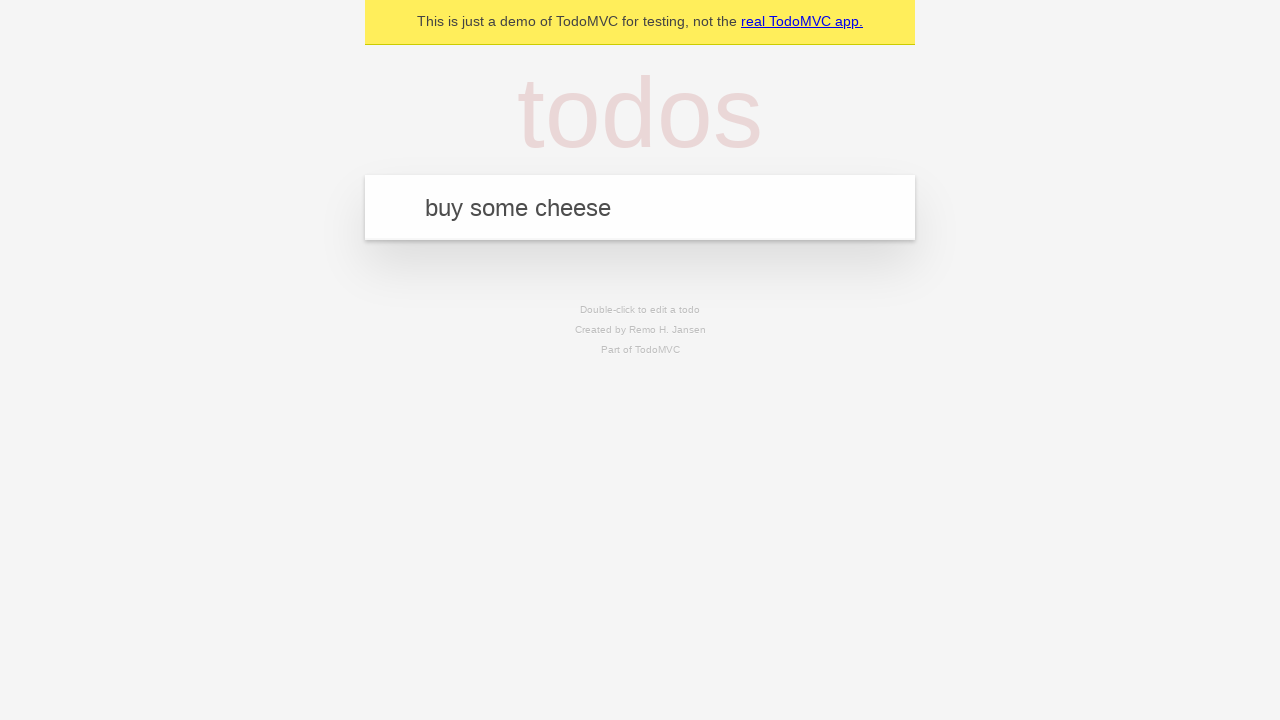

Pressed Enter to add first todo item on internal:attr=[placeholder="What needs to be done?"i]
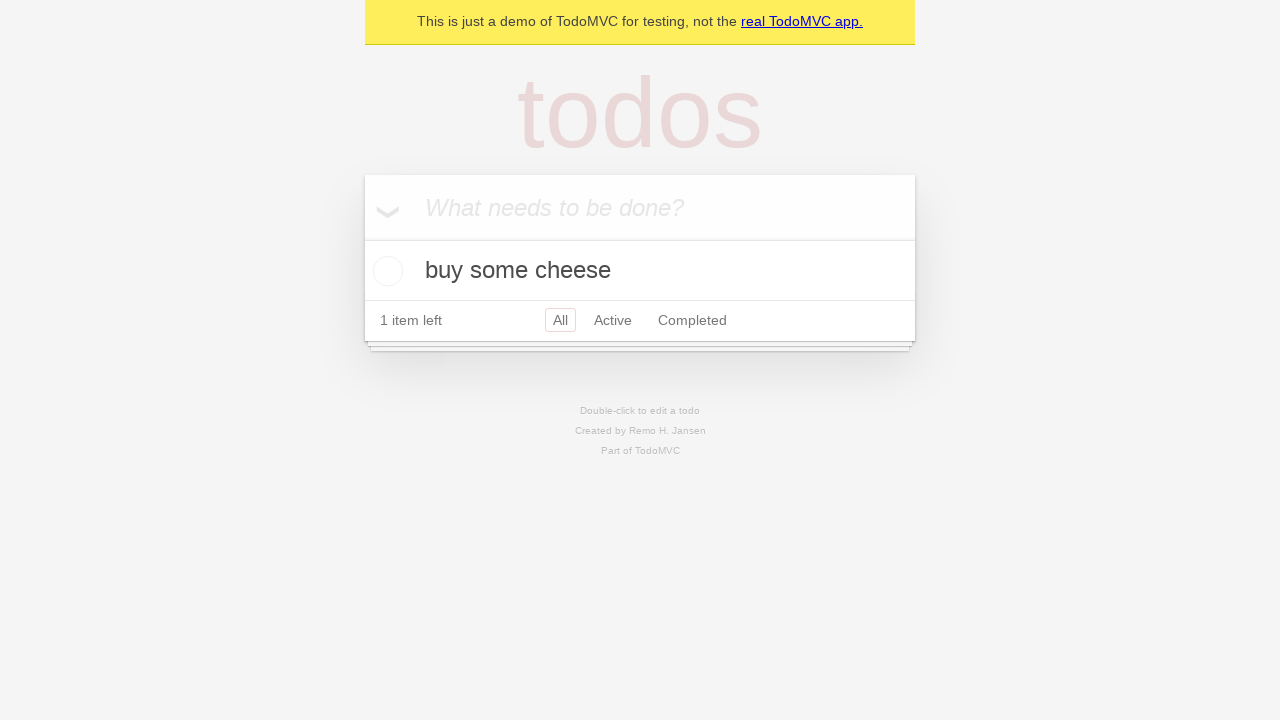

Filled todo input with 'feed the cat' on internal:attr=[placeholder="What needs to be done?"i]
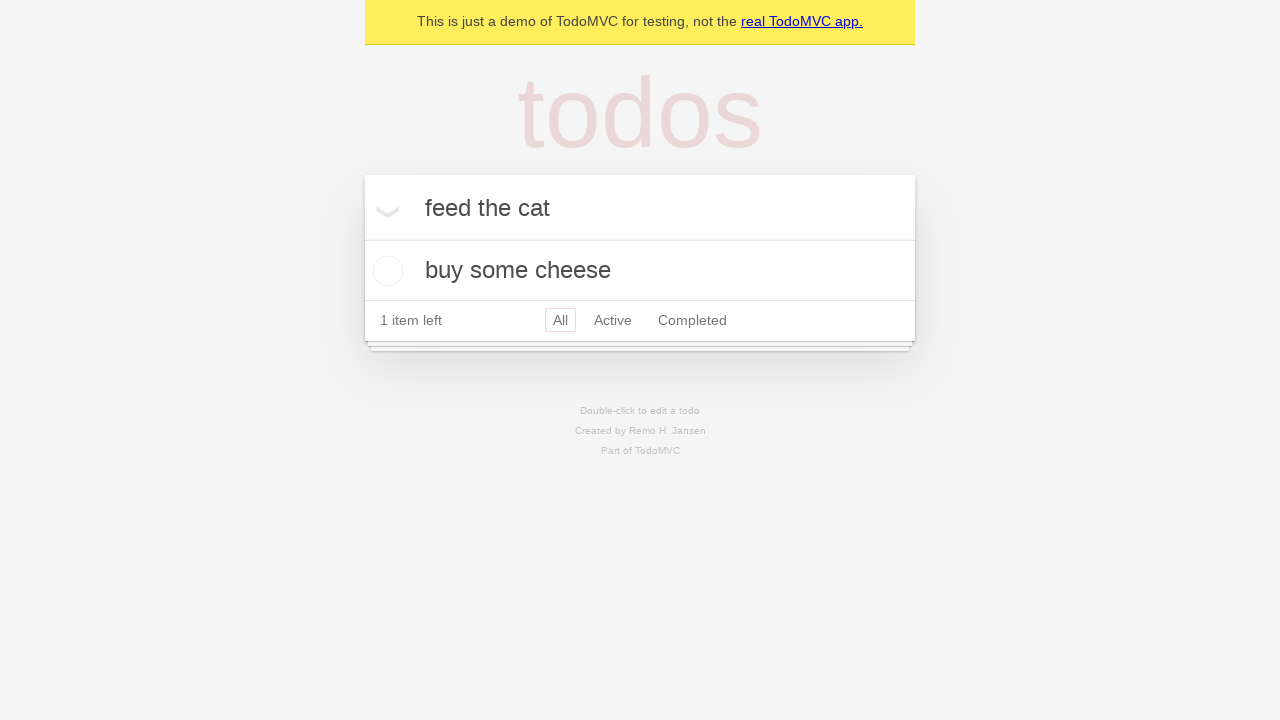

Pressed Enter to add second todo item on internal:attr=[placeholder="What needs to be done?"i]
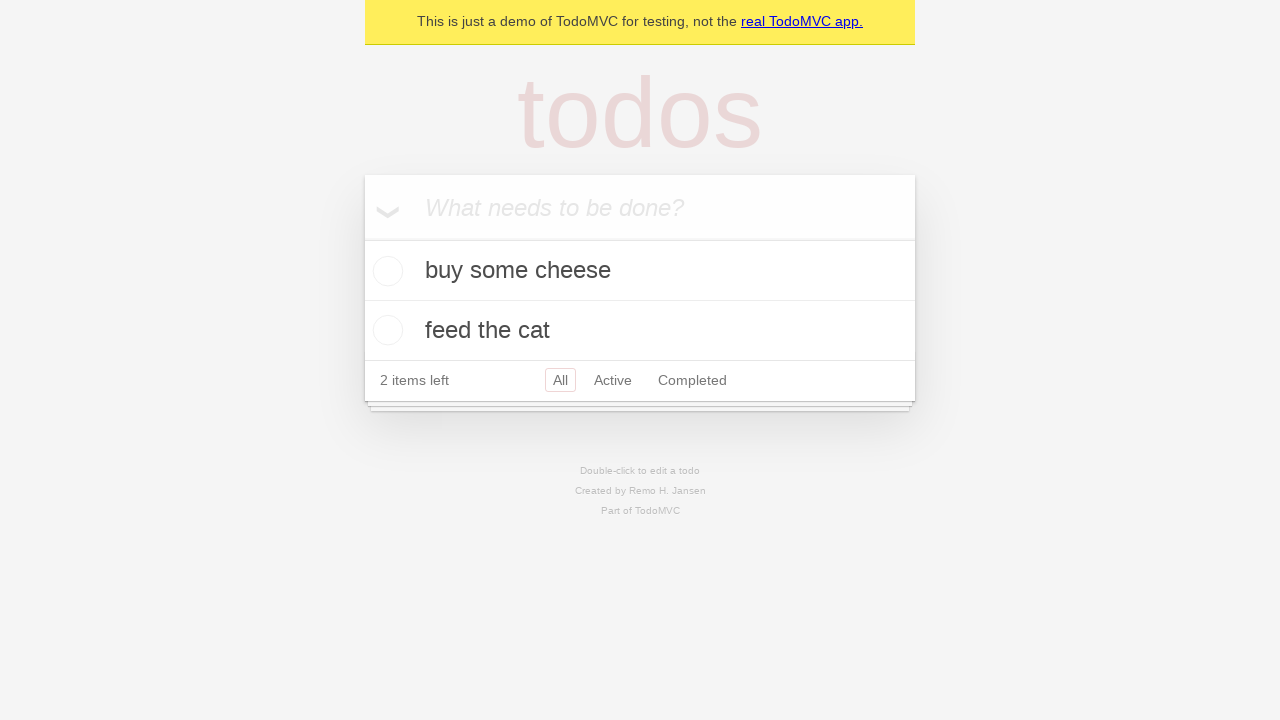

Filled todo input with 'book a doctors appointment' on internal:attr=[placeholder="What needs to be done?"i]
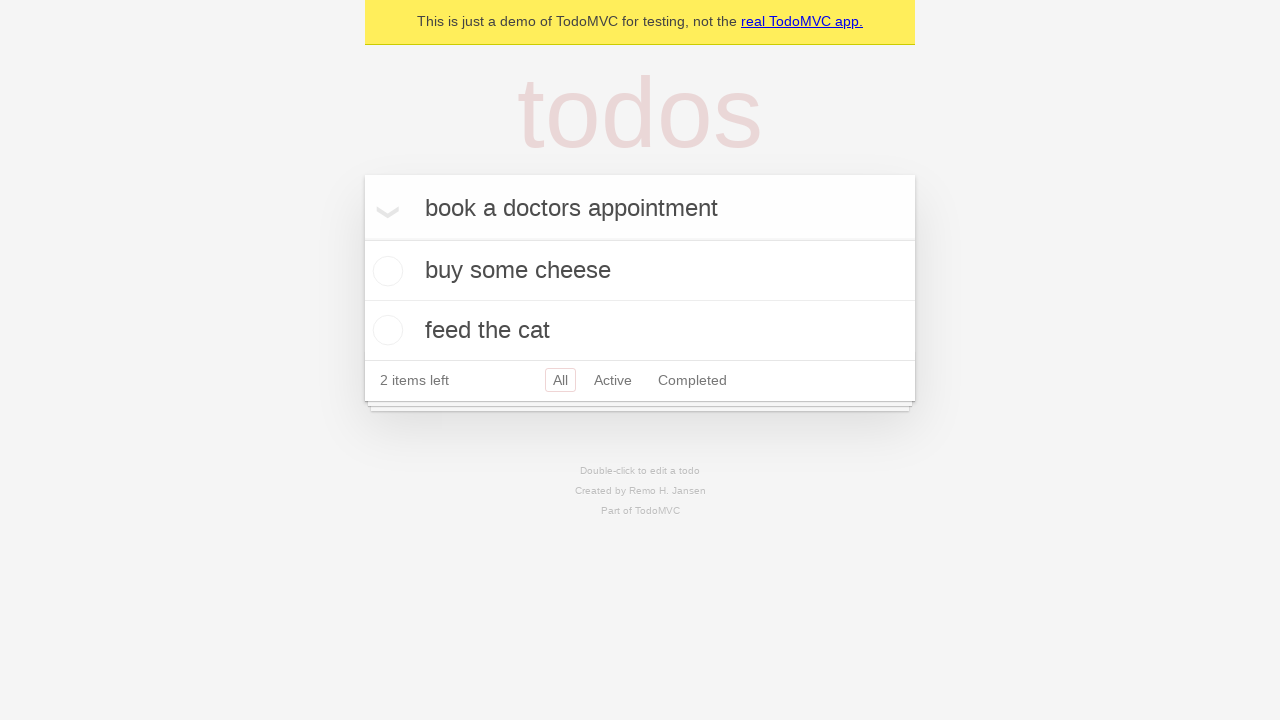

Pressed Enter to add third todo item on internal:attr=[placeholder="What needs to be done?"i]
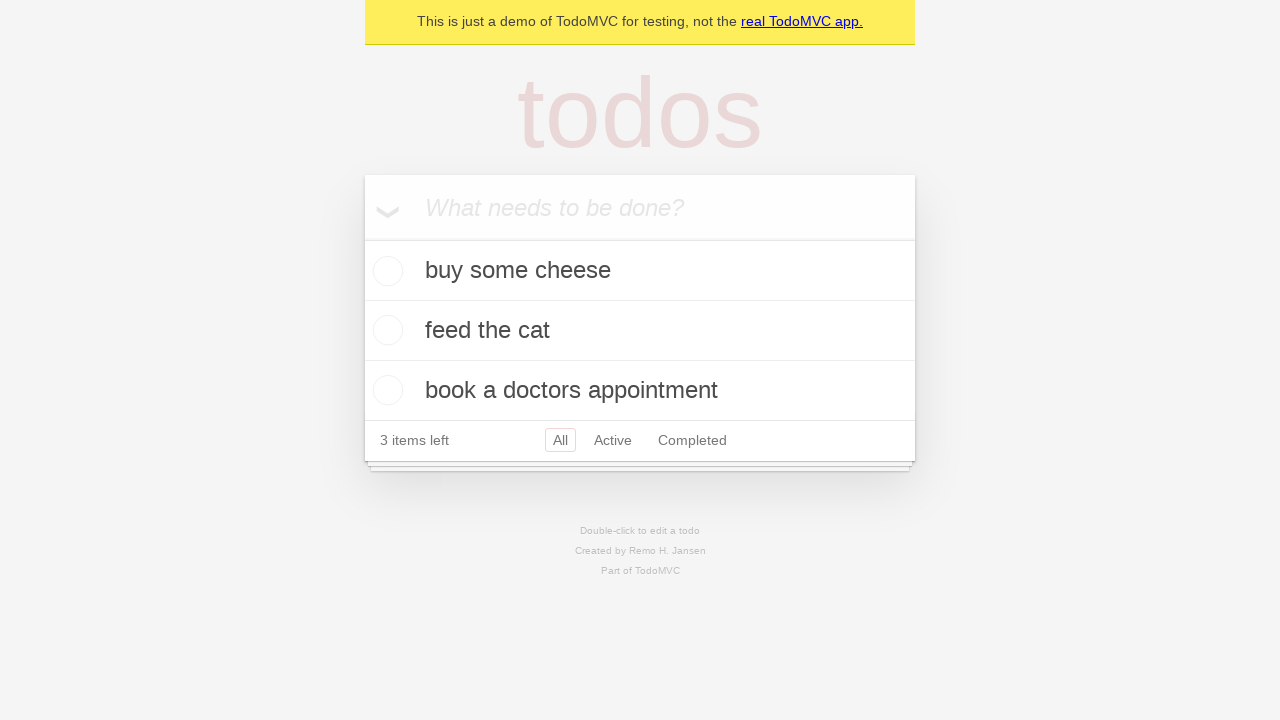

Todo counter element loaded, verifying 3 items are displayed
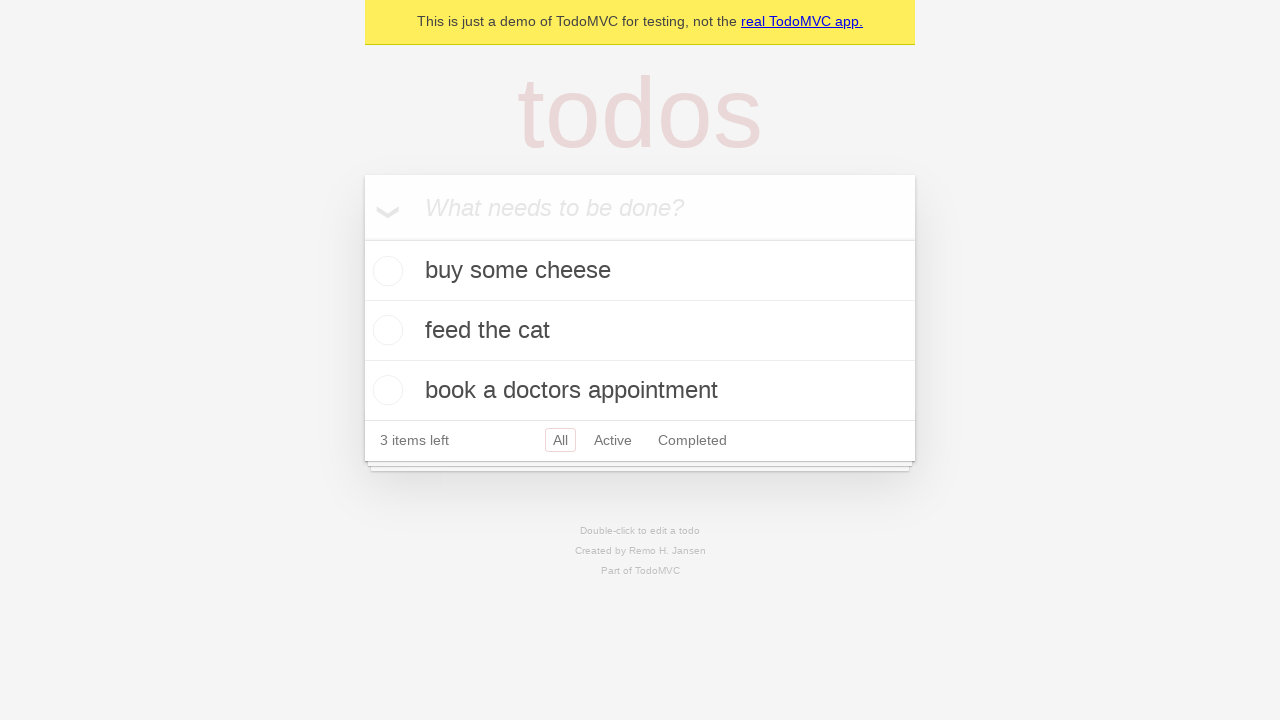

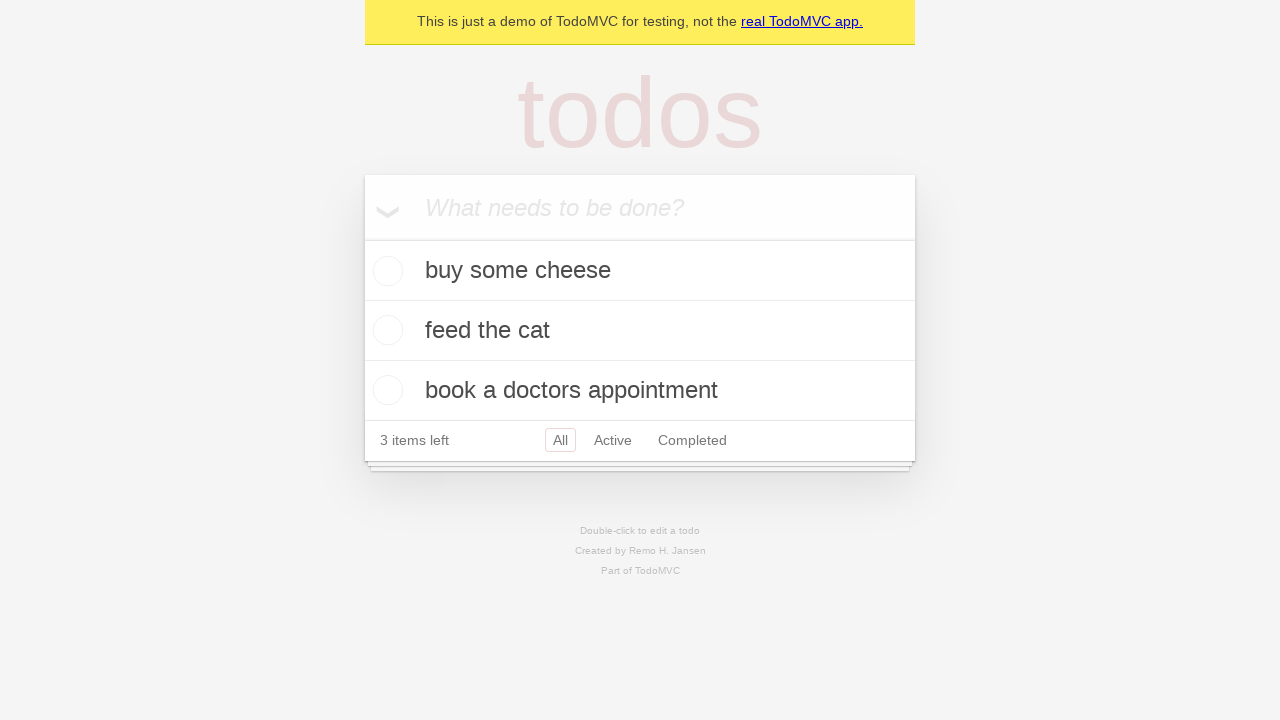